Tests geolocation functionality by clicking the "get coordinates" button and waiting for coordinates to be displayed on the page

Starting URL: https://bonigarcia.dev/selenium-webdriver-java/geolocation.html

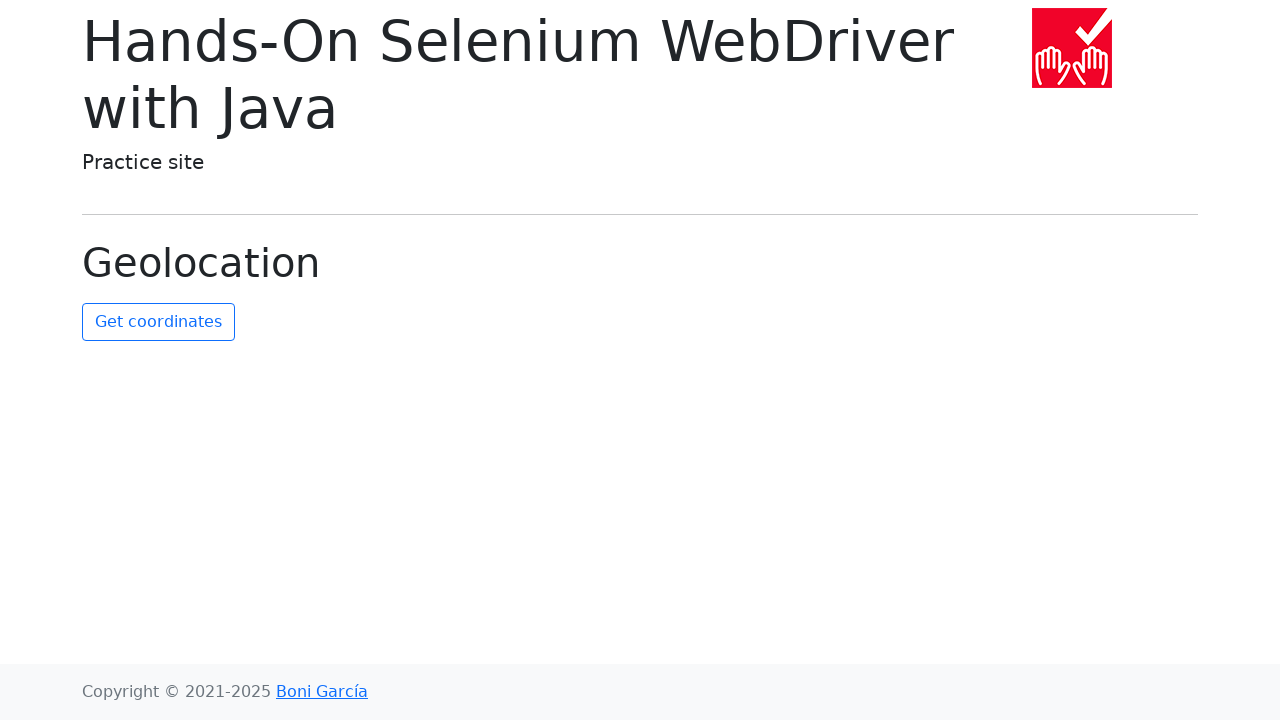

Granted geolocation permission to context
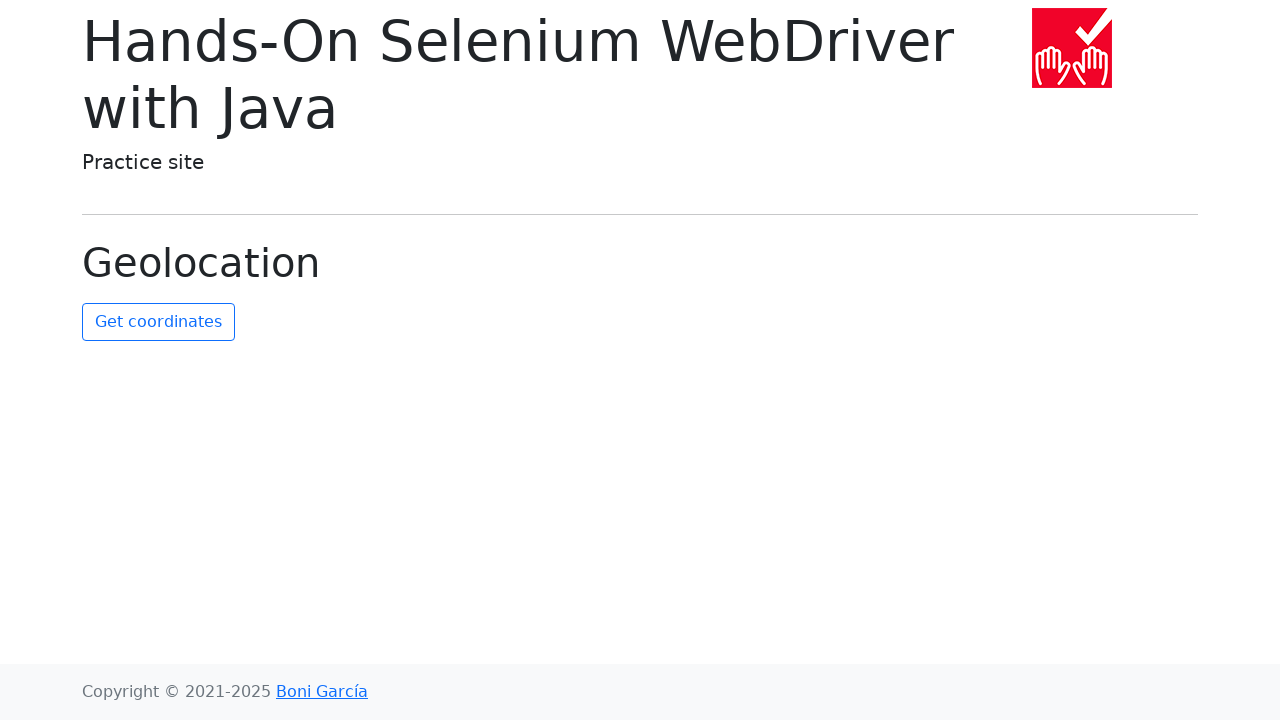

Clicked 'get coordinates' button at (158, 322) on #get-coordinates
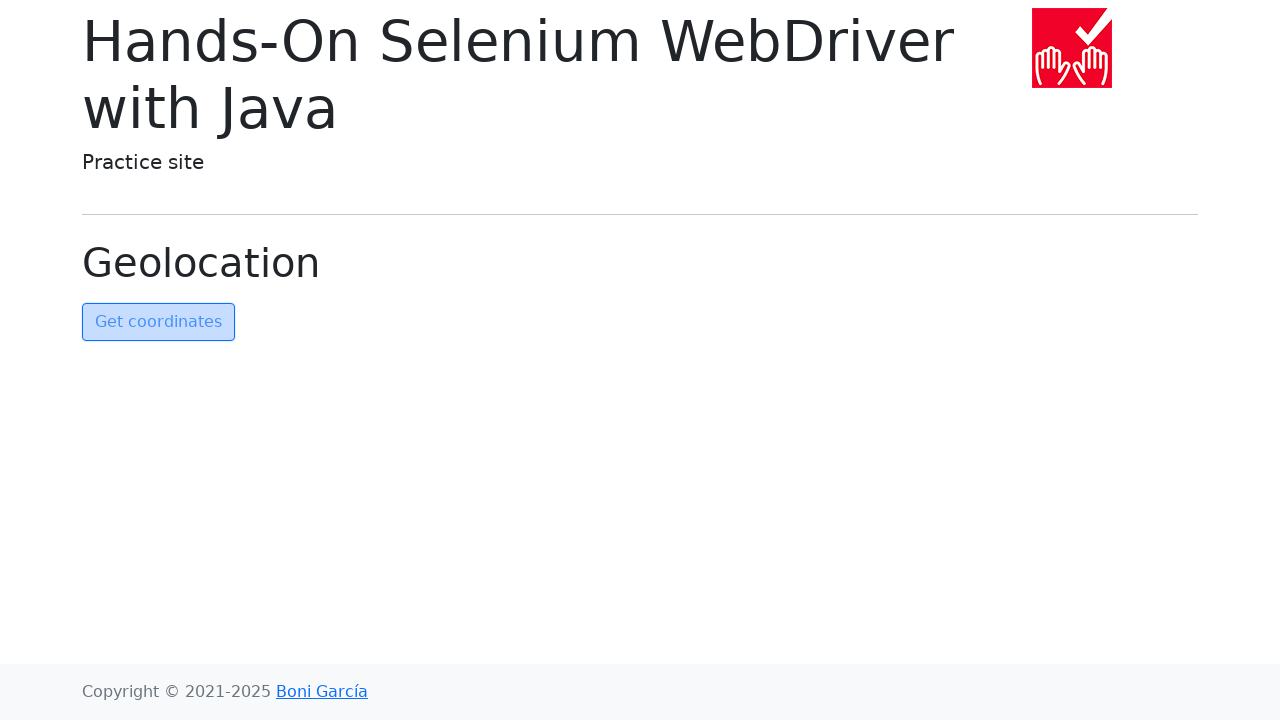

Coordinates element became visible on page
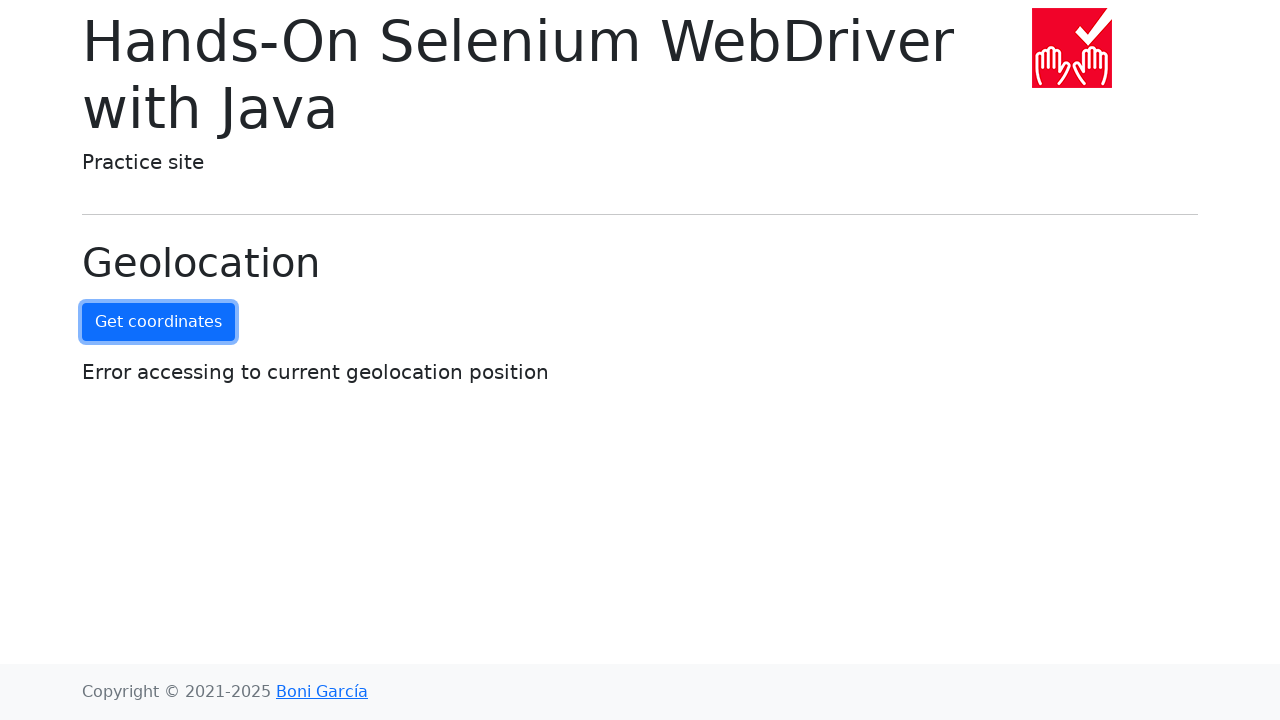

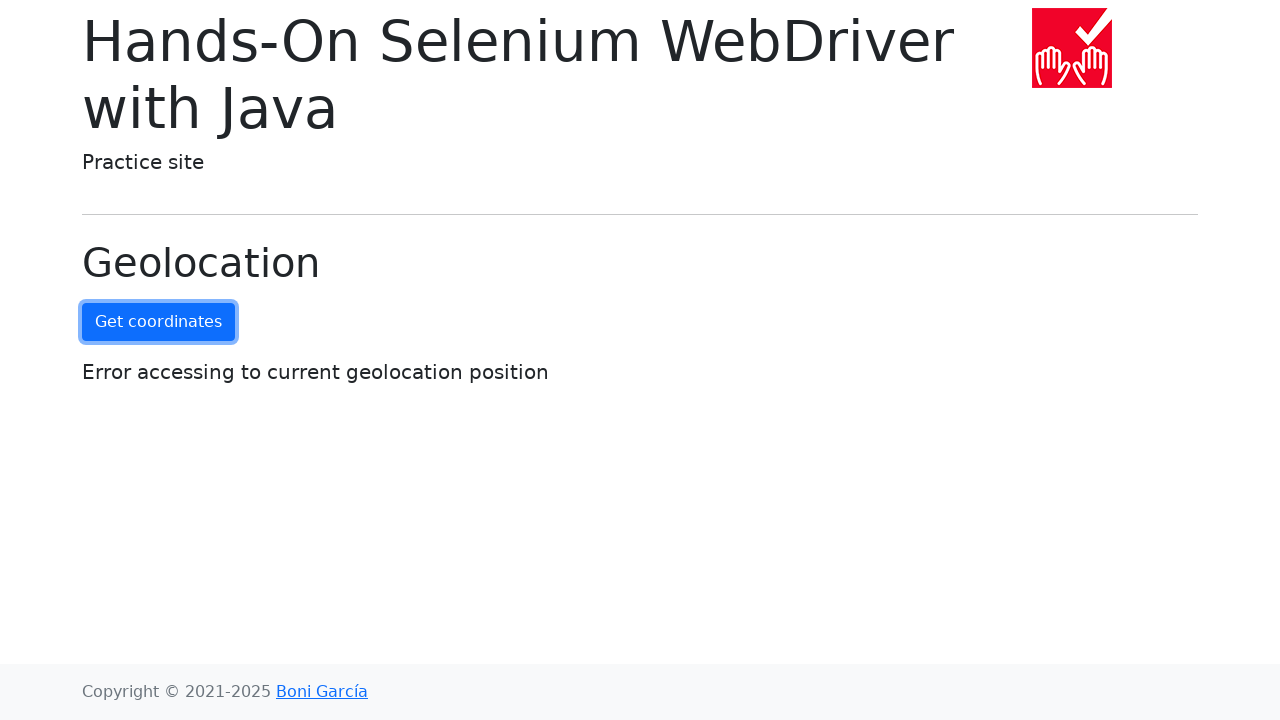